Navigates to a books.com.tw food category page and clicks the next page button to navigate to the next set of results.

Starting URL: http://www.books.com.tw/web/sys_midm/food/1017?loc=P_002_1_003

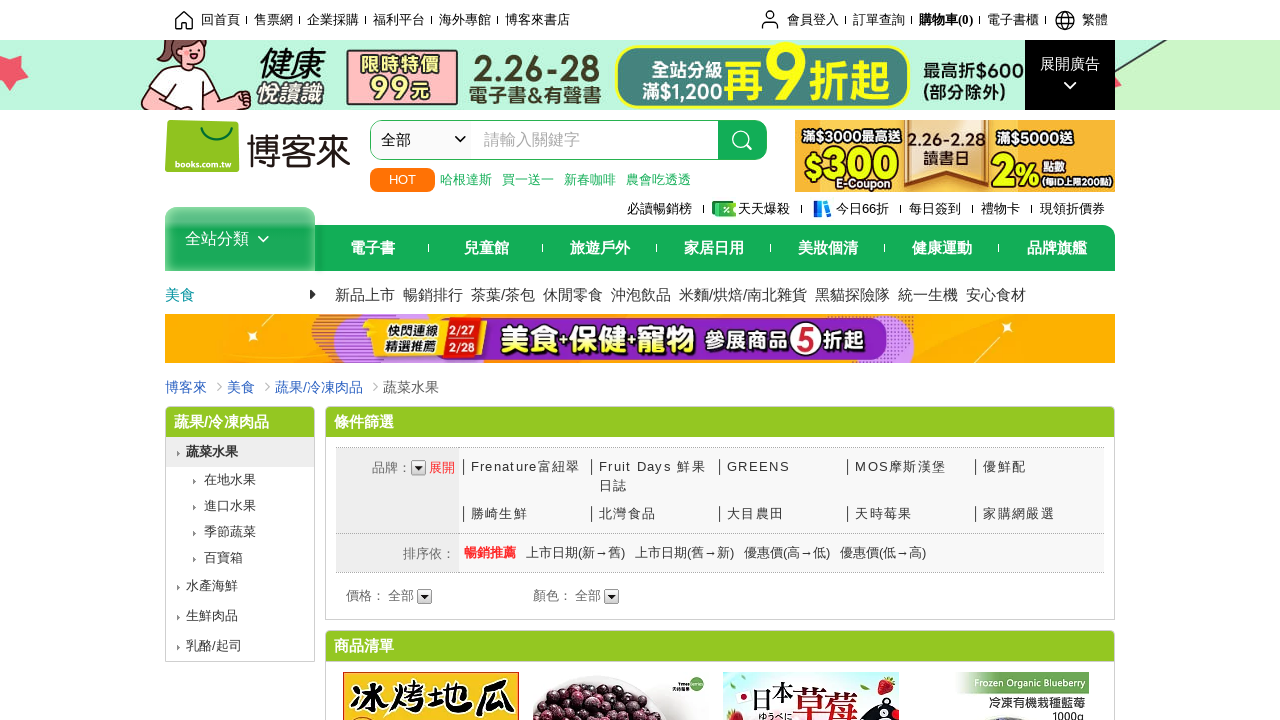

Next page button loaded and is visible
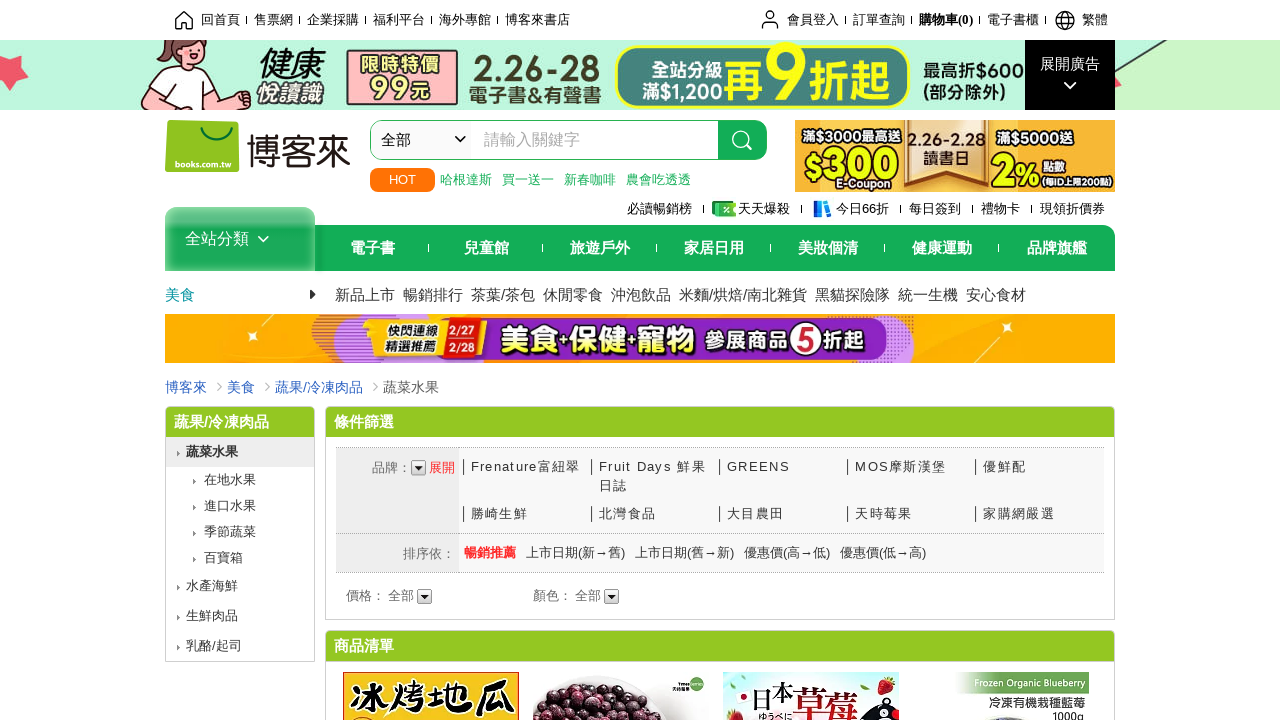

Clicked next page button to navigate to next set of food category results at (727, 361) on .nxt
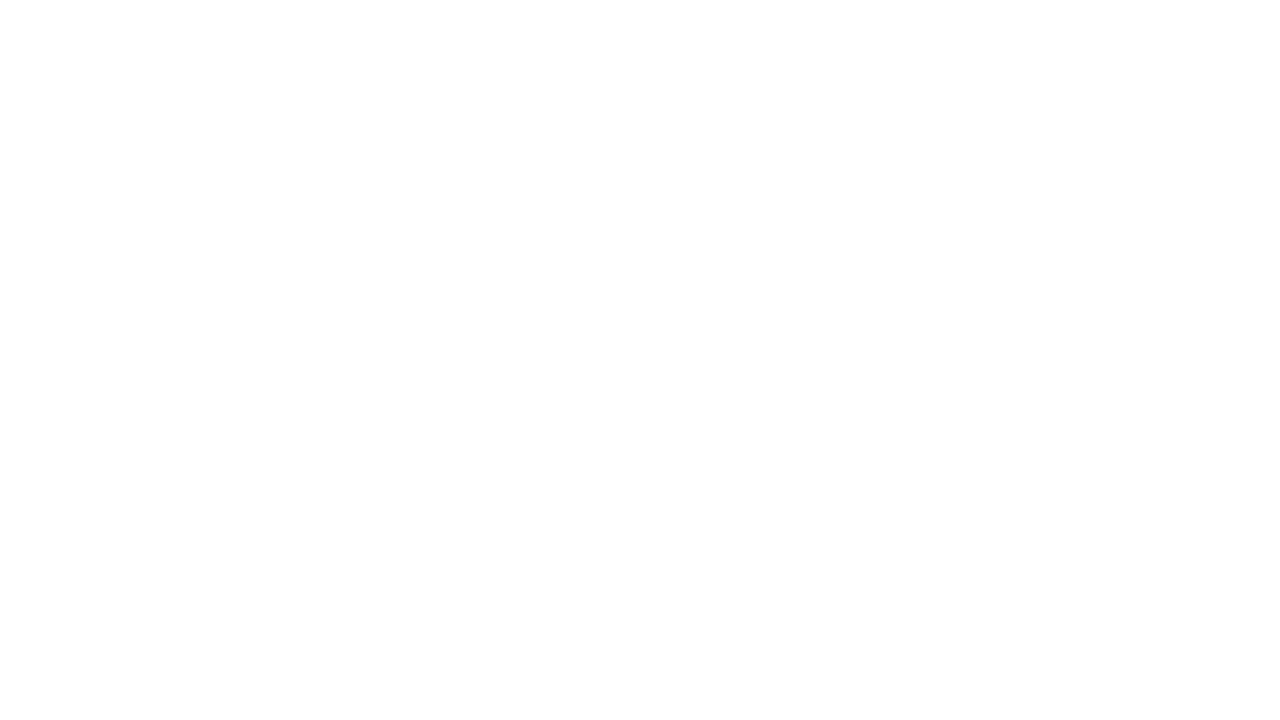

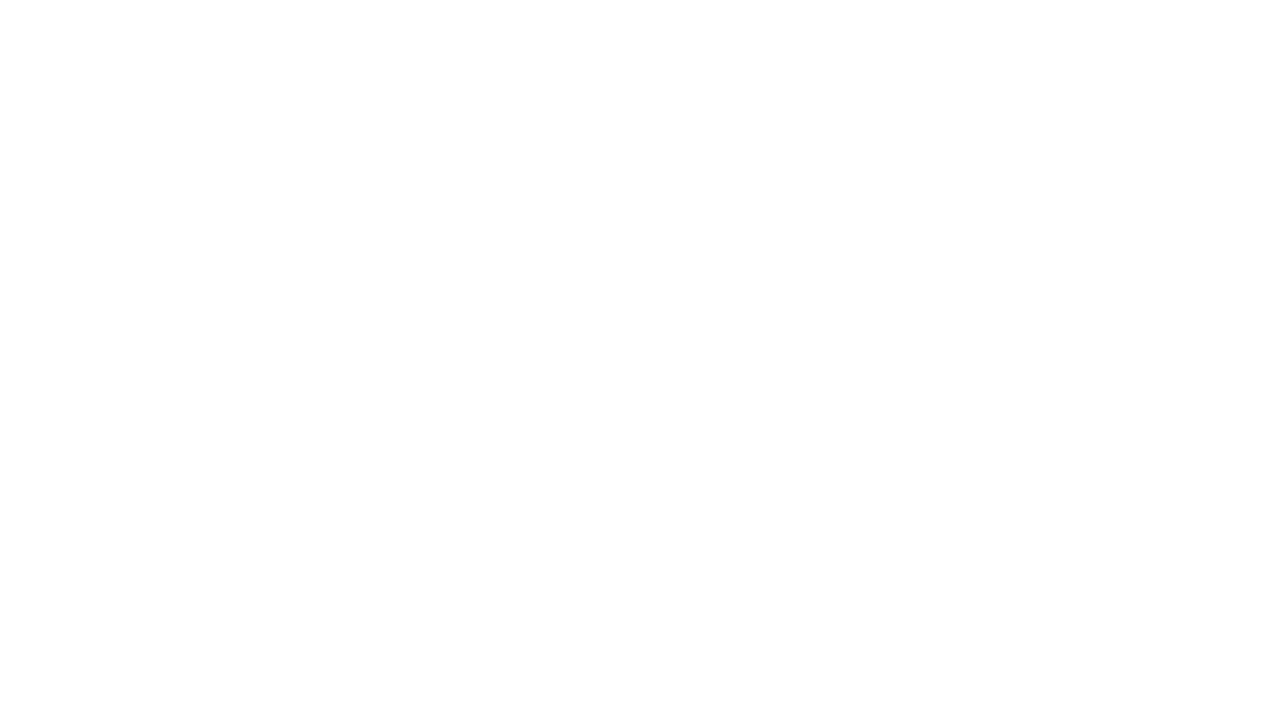